Tests form validation on a contact/registration form by entering invalid and valid inputs for name and email fields, verifying that validation messages appear appropriately.

Starting URL: https://sia0.github.io/Apni-Dukaan/

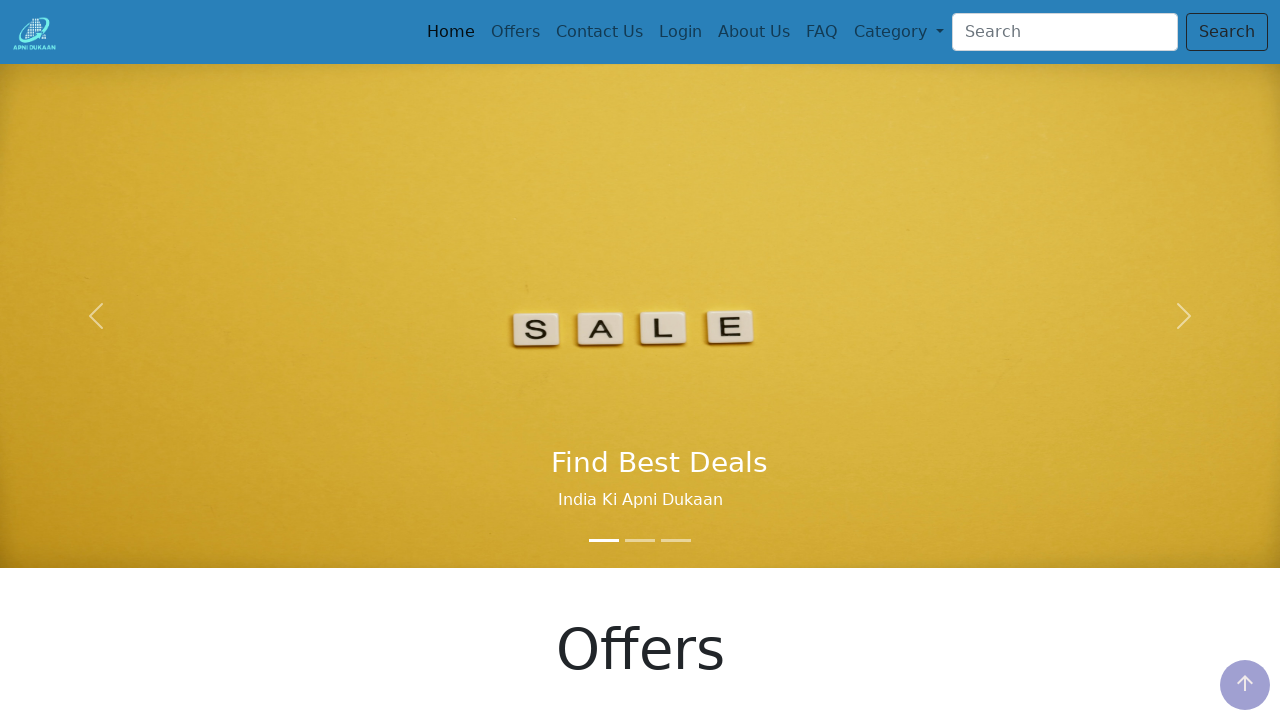

Clicked on third navigation item to access contact/form page at (599, 32) on .nav-item:nth-child(3) > .nav-link
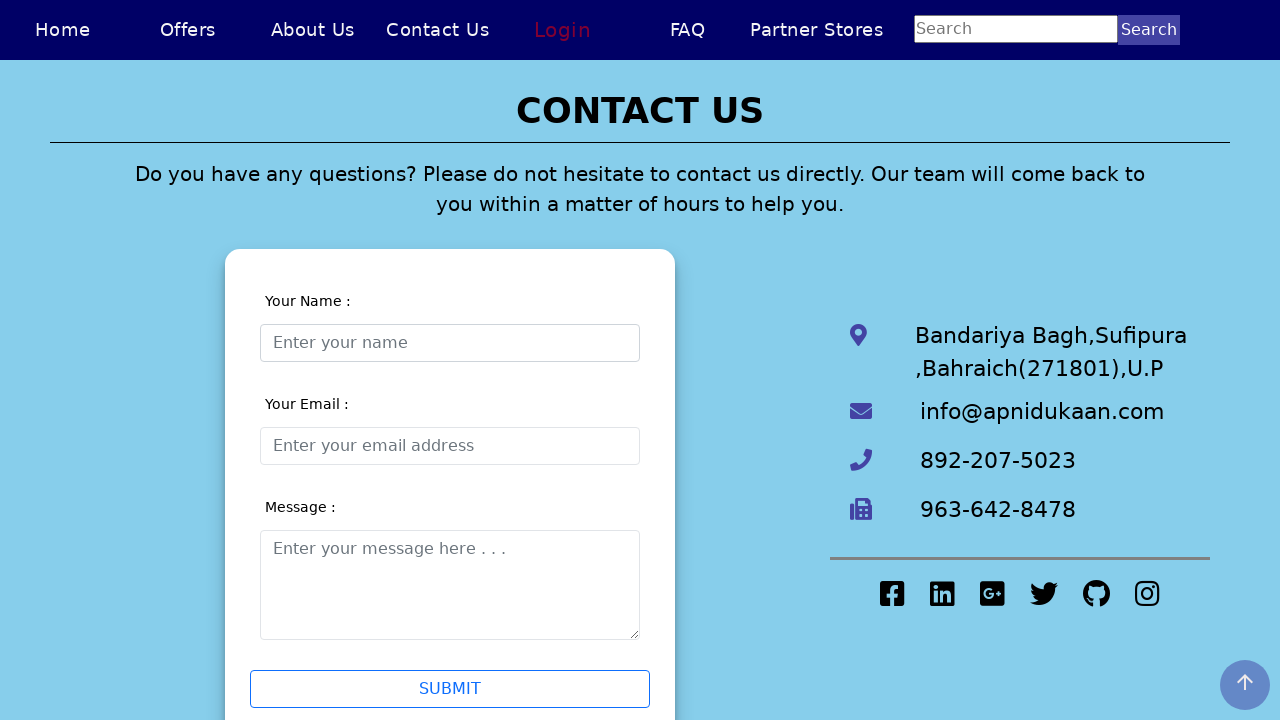

Clicked on name field at (450, 342) on #validationCustom01
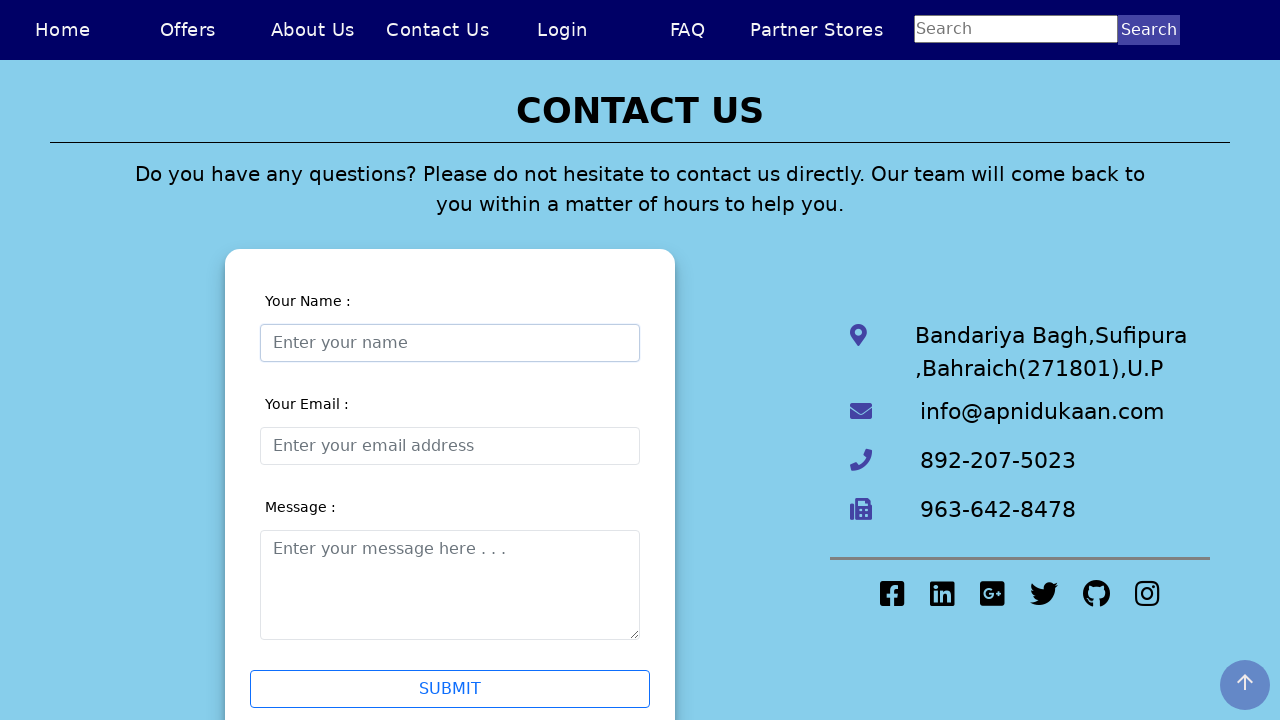

Entered invalid name 'Sia Chong Perng5' (contains number) on #validationCustom01
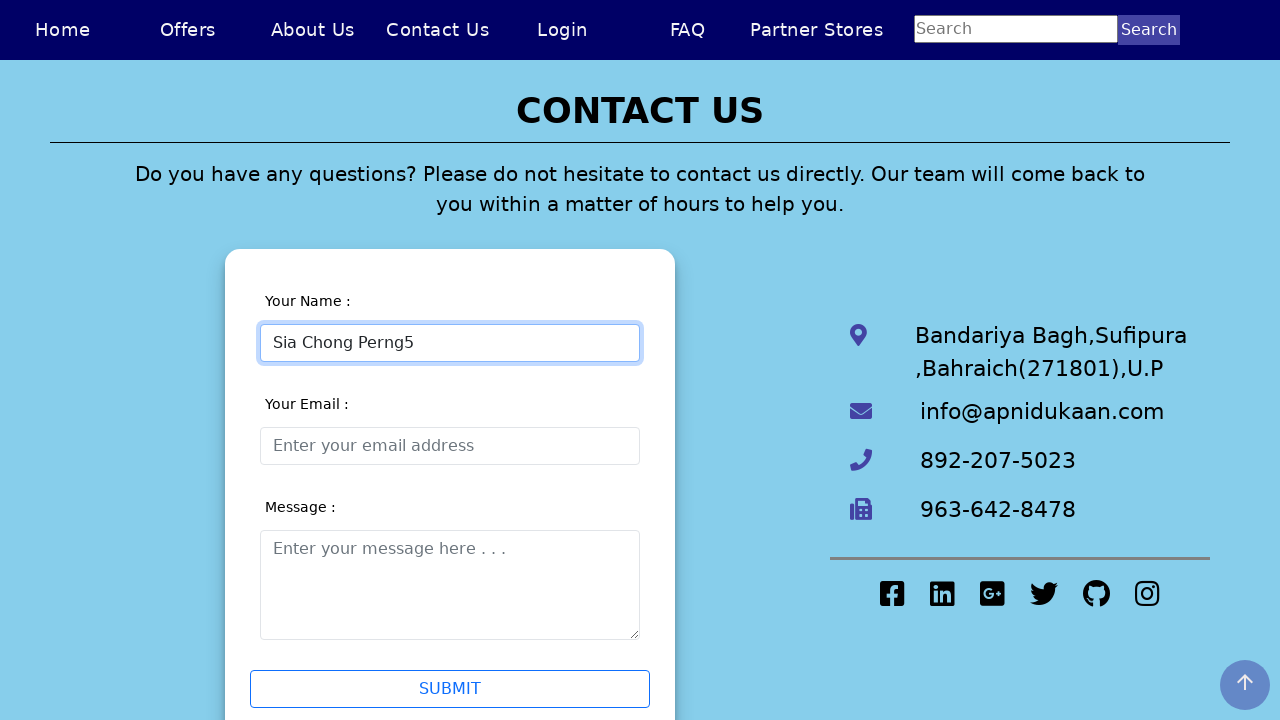

Clicked on email field to trigger name field validation at (450, 446) on #validationCustom02
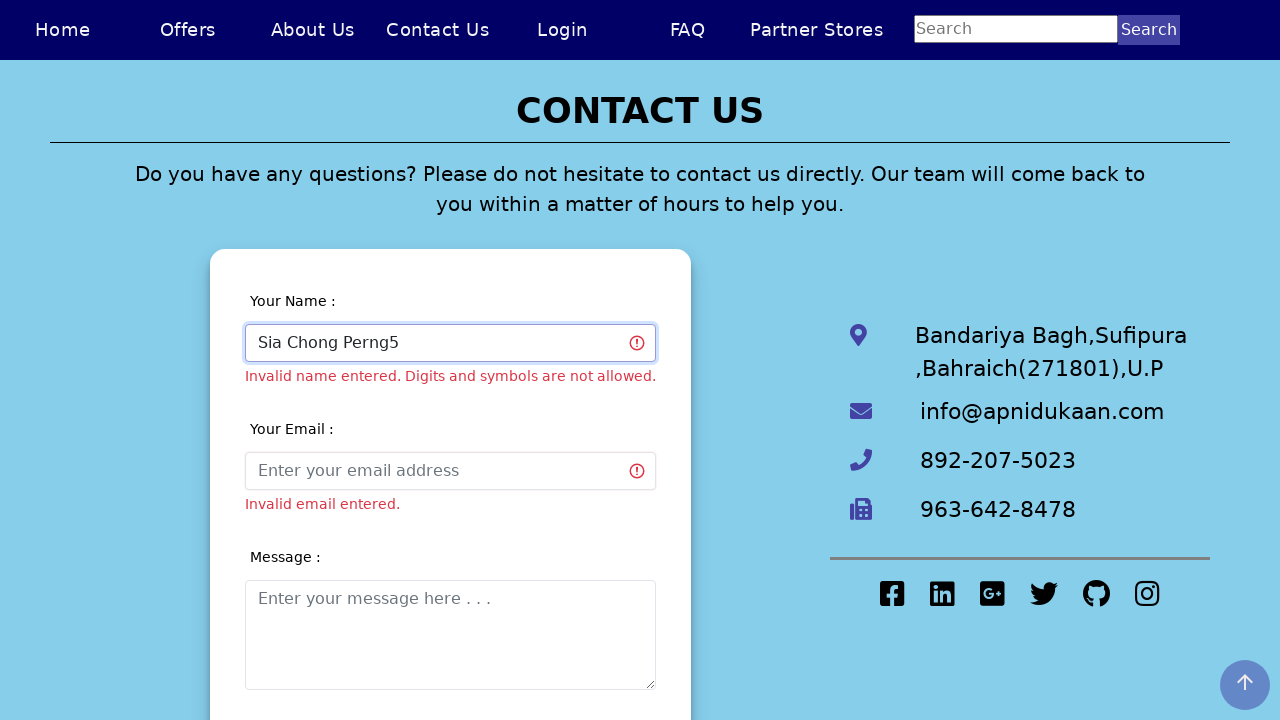

Clicked elsewhere to trigger blur validation at (450, 466) on .input-container:nth-child(2)
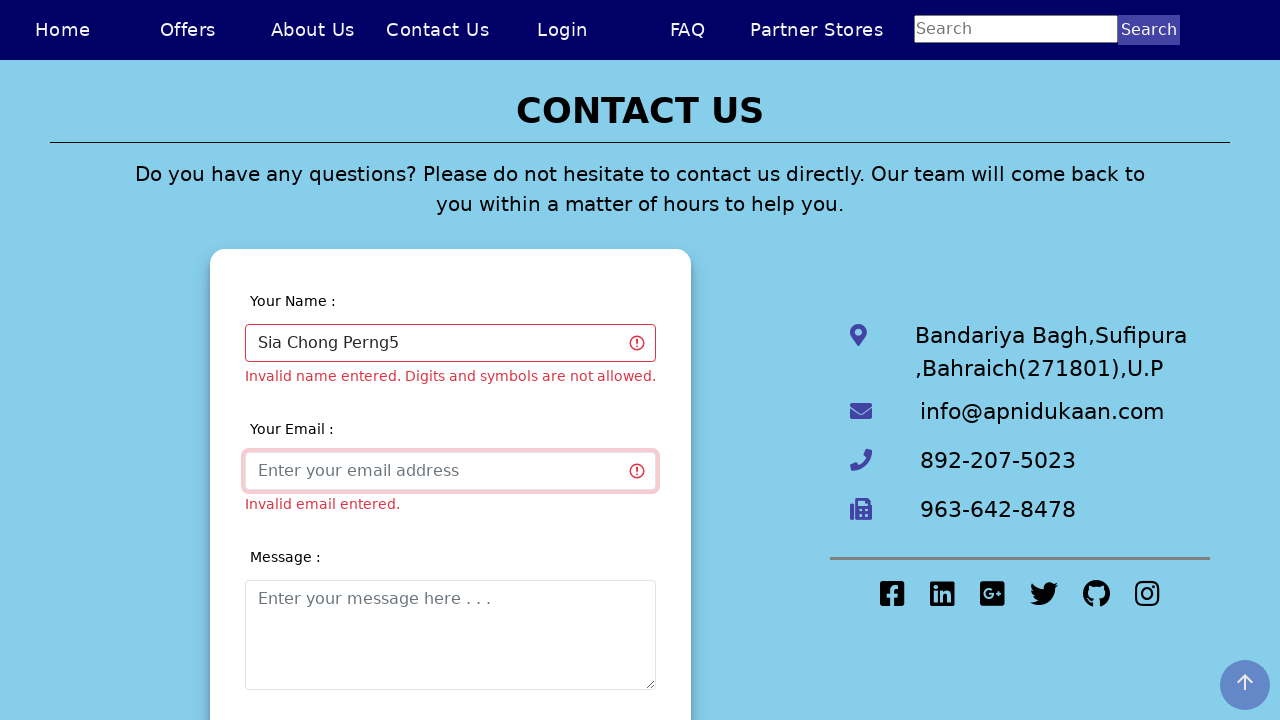

Validation error message appeared for invalid name
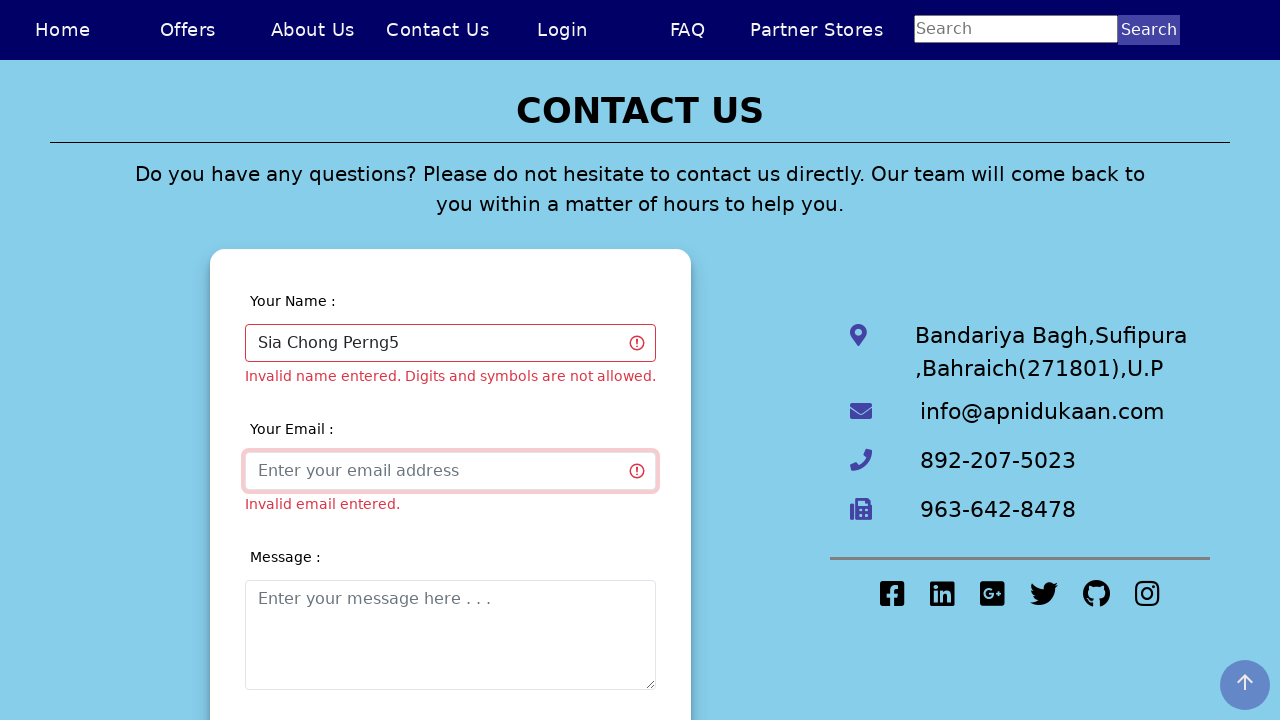

Clicked on name field again to clear it at (450, 342) on #validationCustom01
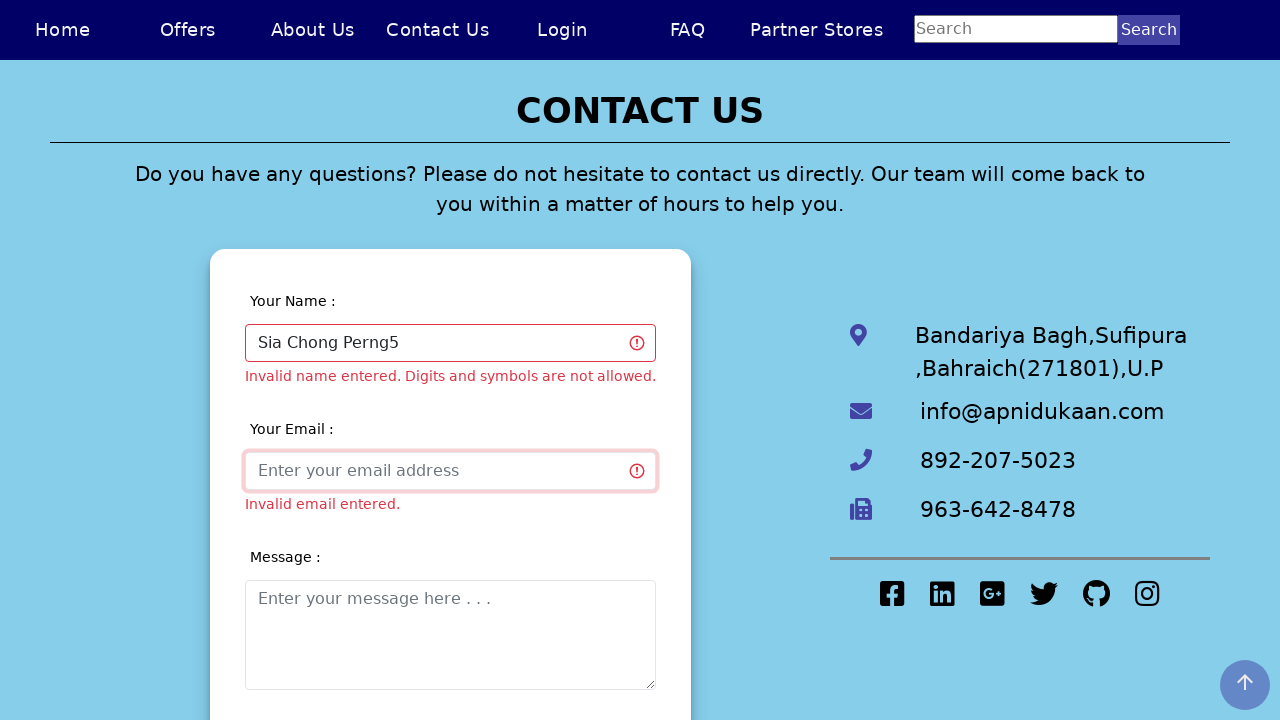

Cleared the name field on #validationCustom01
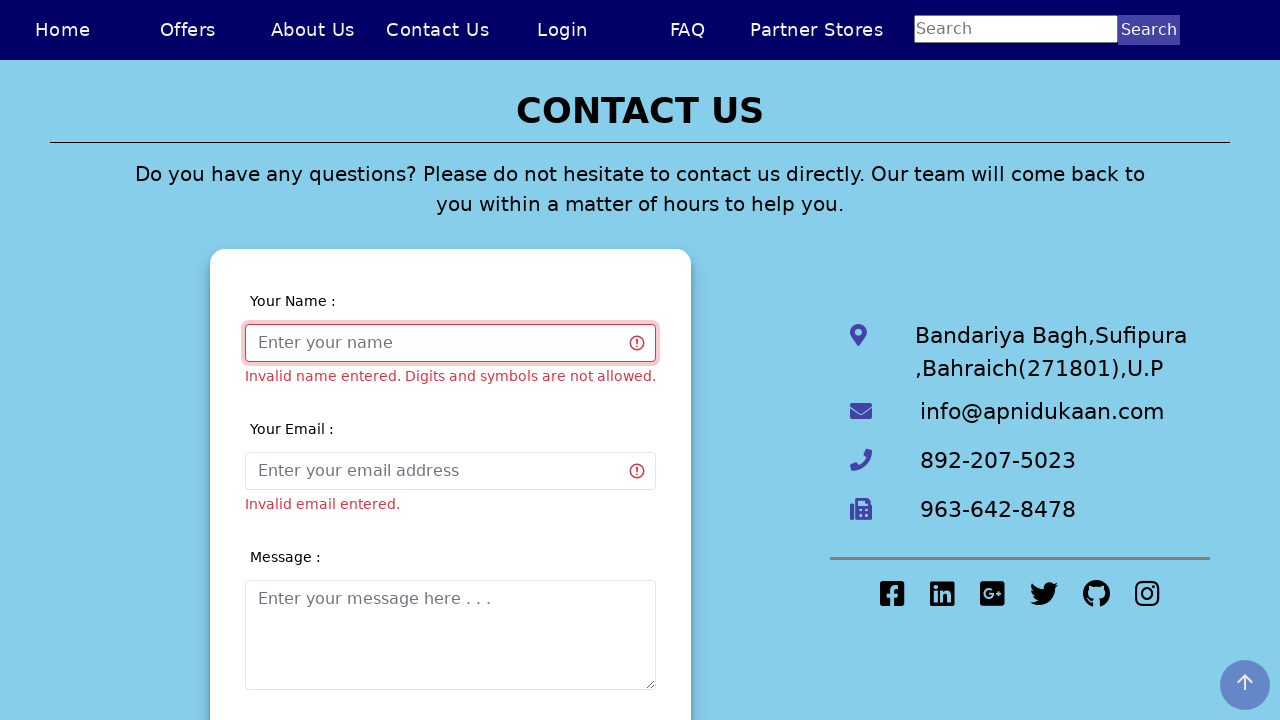

Entered valid name 'Sia Chong Perng' on #validationCustom01
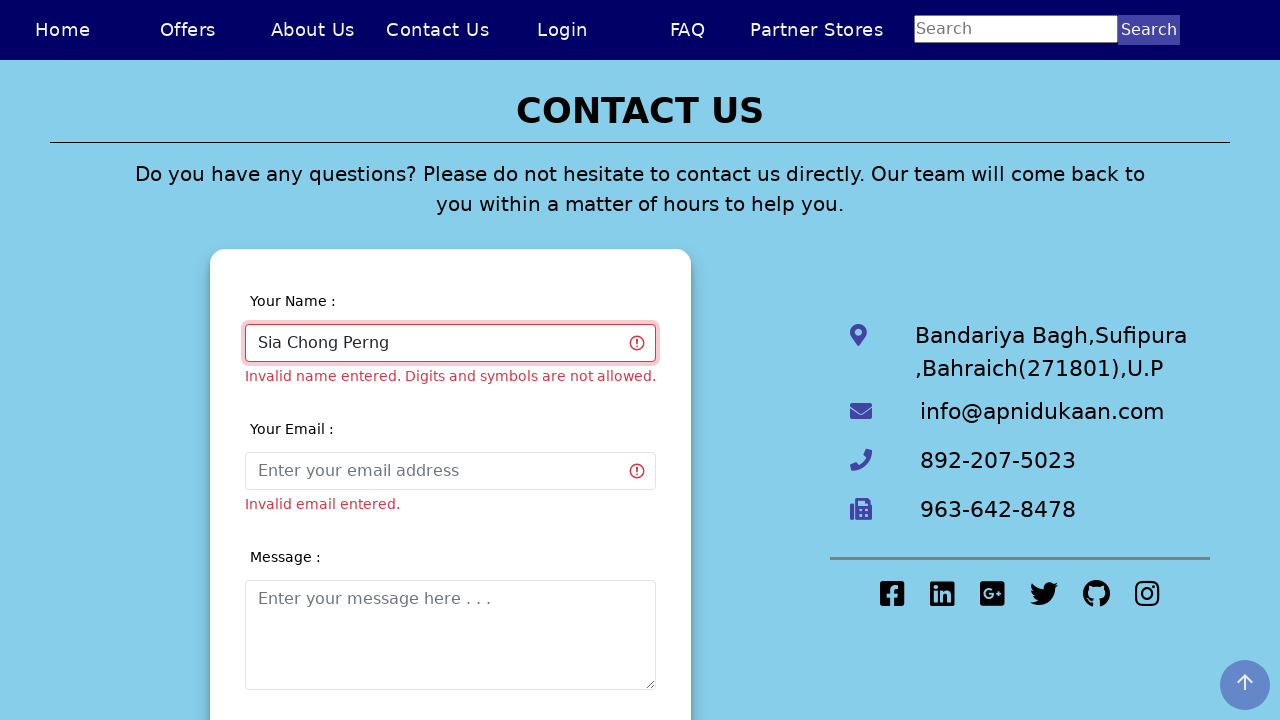

Clicked elsewhere to trigger validation on valid name at (450, 466) on .input-container:nth-child(2)
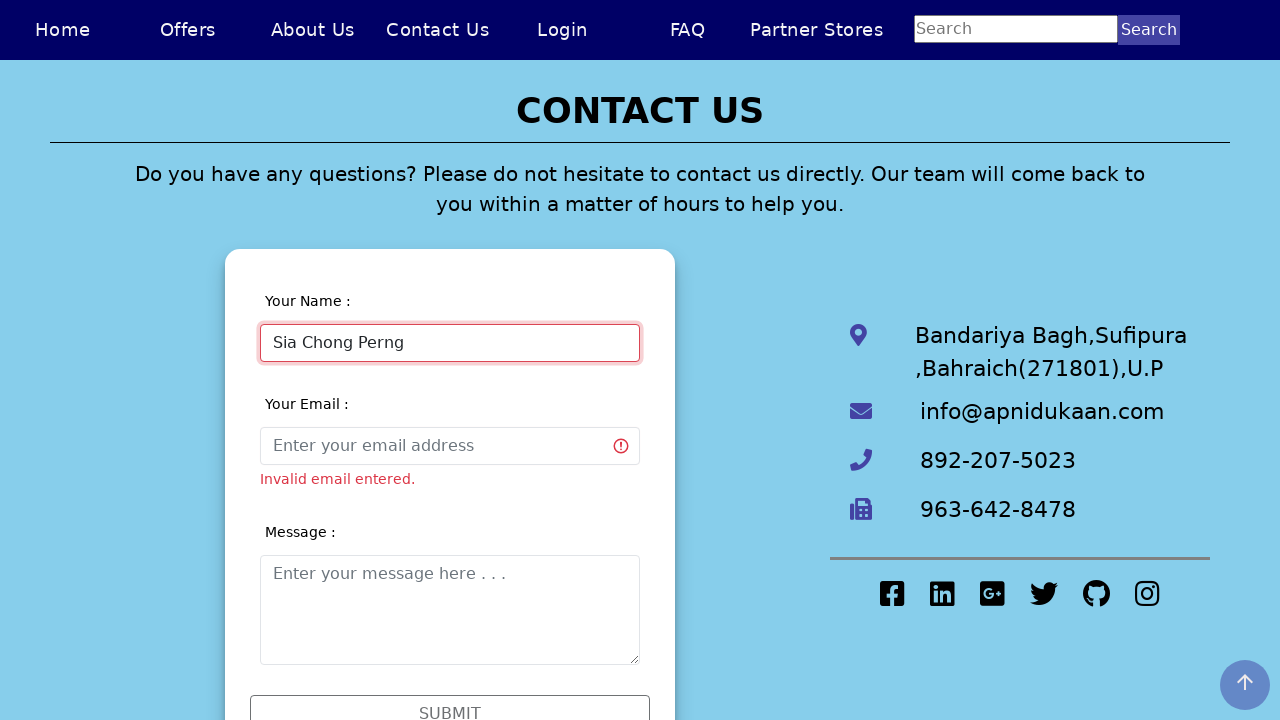

Clicked on email field at (450, 446) on #validationCustom02
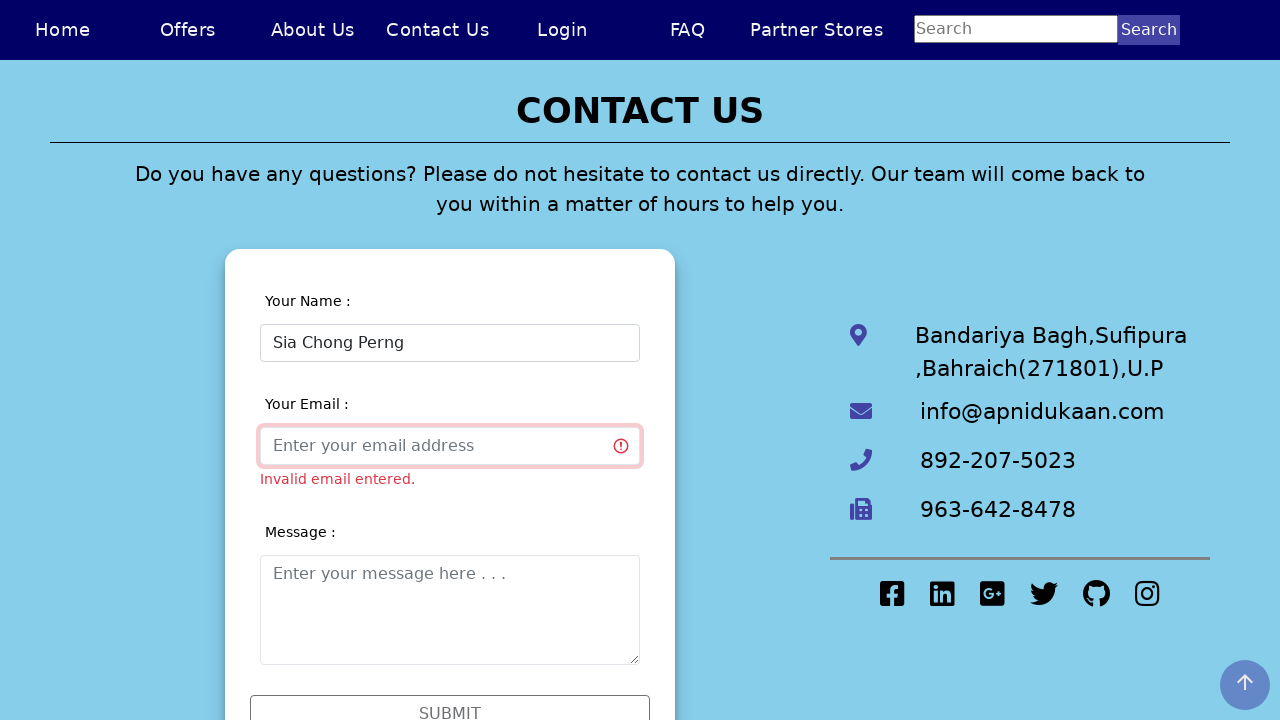

Entered incomplete email 'chongperngsia' (missing domain) on #validationCustom02
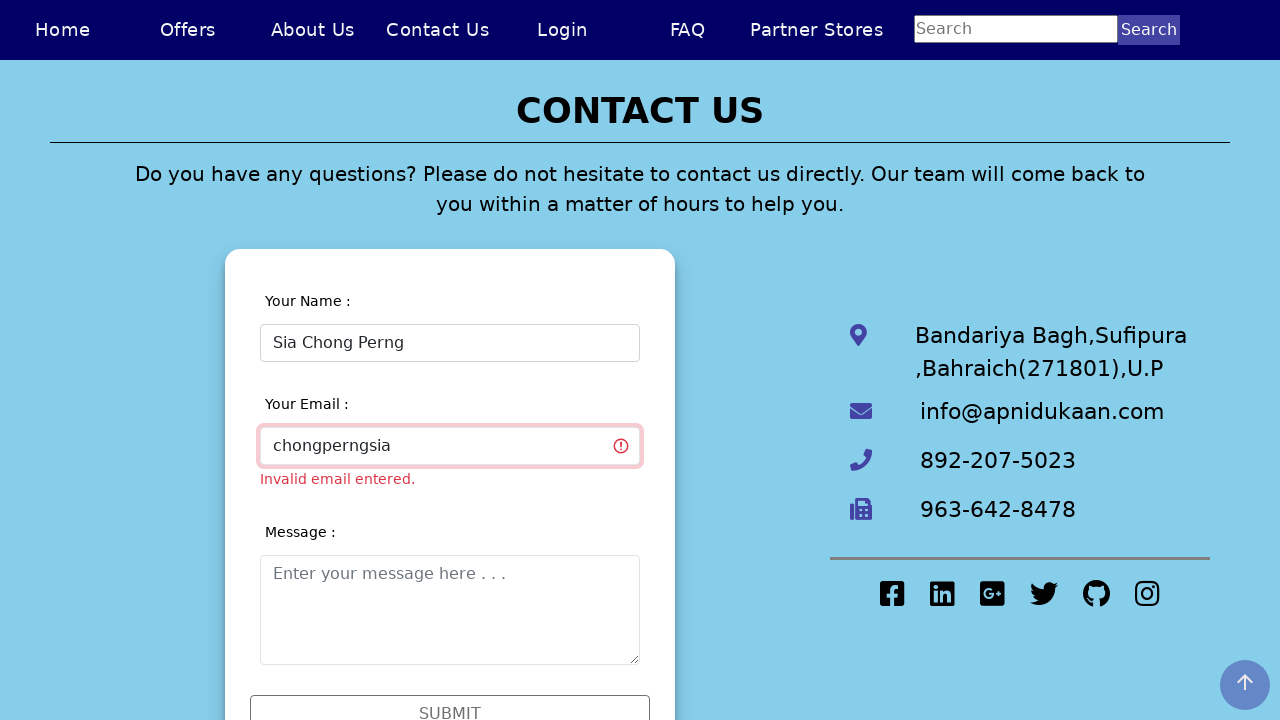

Clicked elsewhere to trigger validation on incomplete email at (450, 440) on .input-container:nth-child(2)
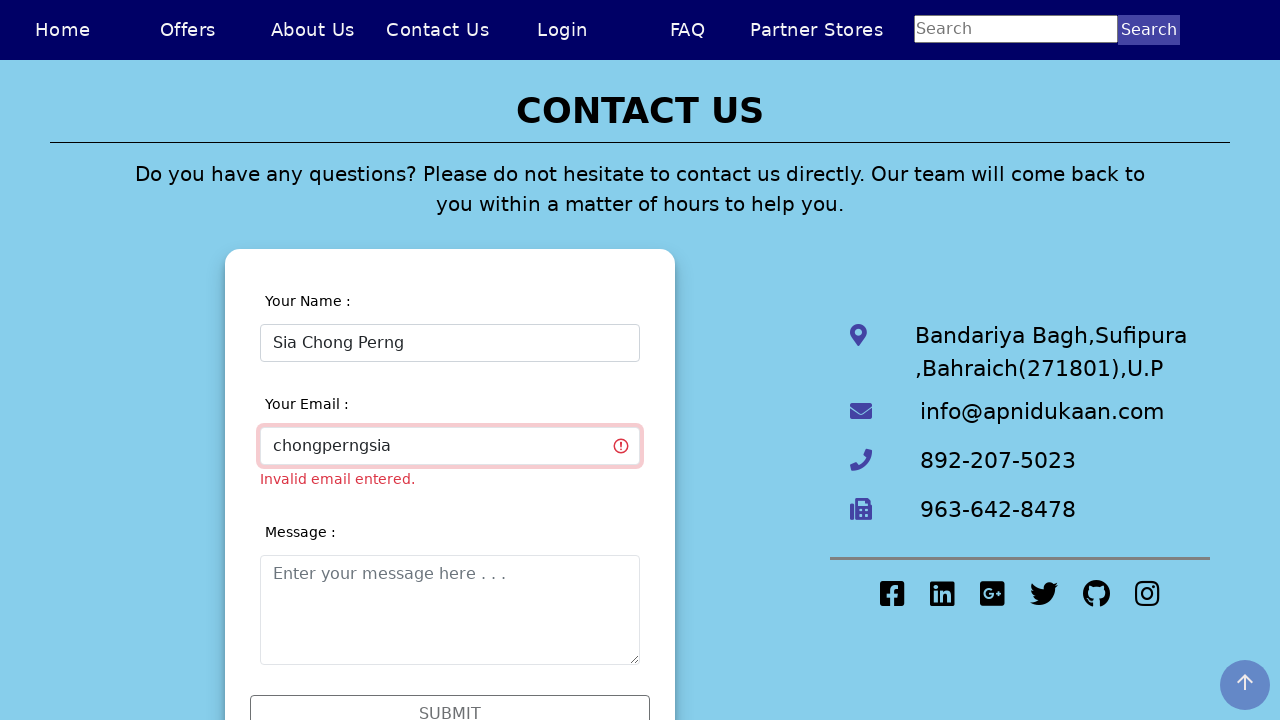

Clicked on email field to modify it at (450, 446) on #validationCustom02
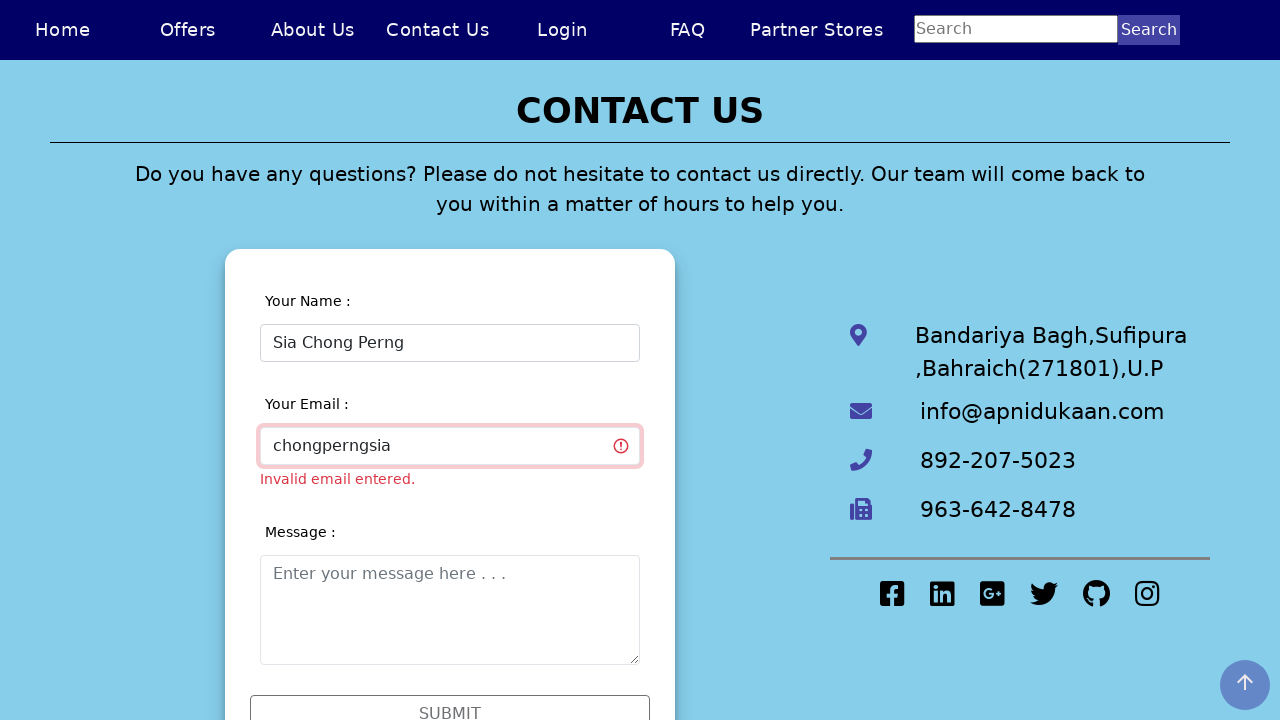

Cleared the email field on #validationCustom02
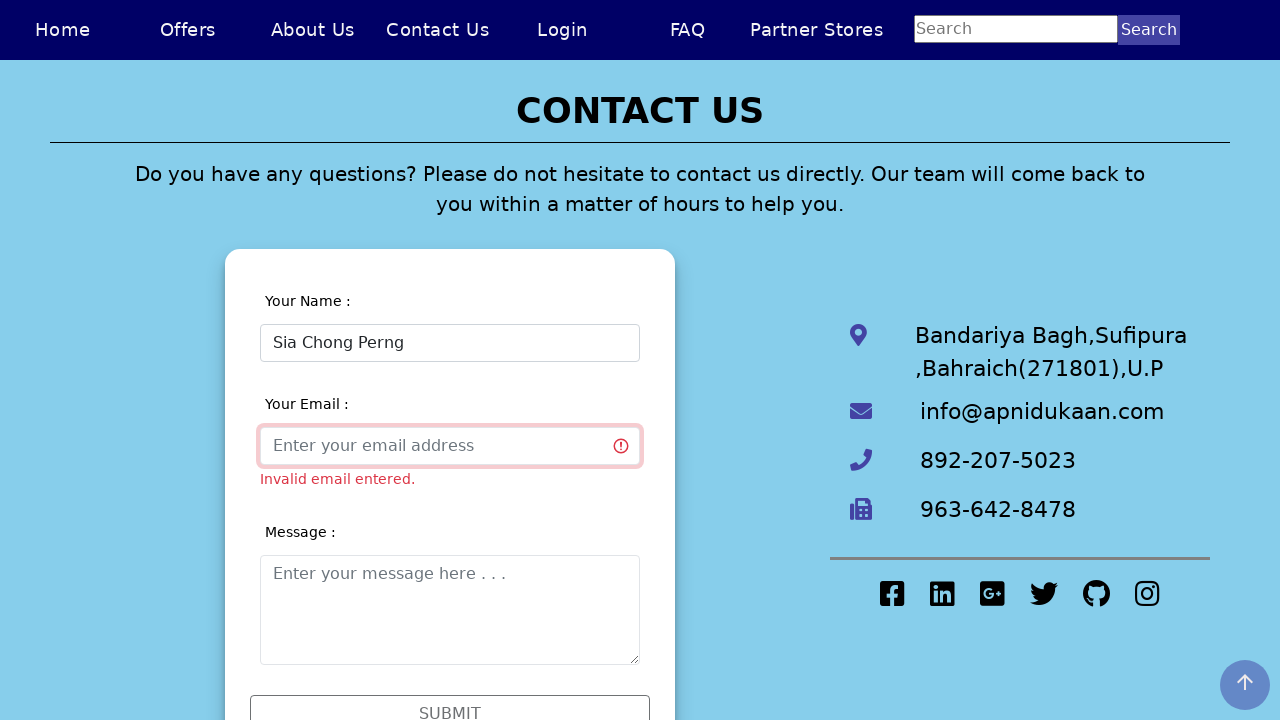

Entered email without domain extension 'chongperngsia@hotmail' on #validationCustom02
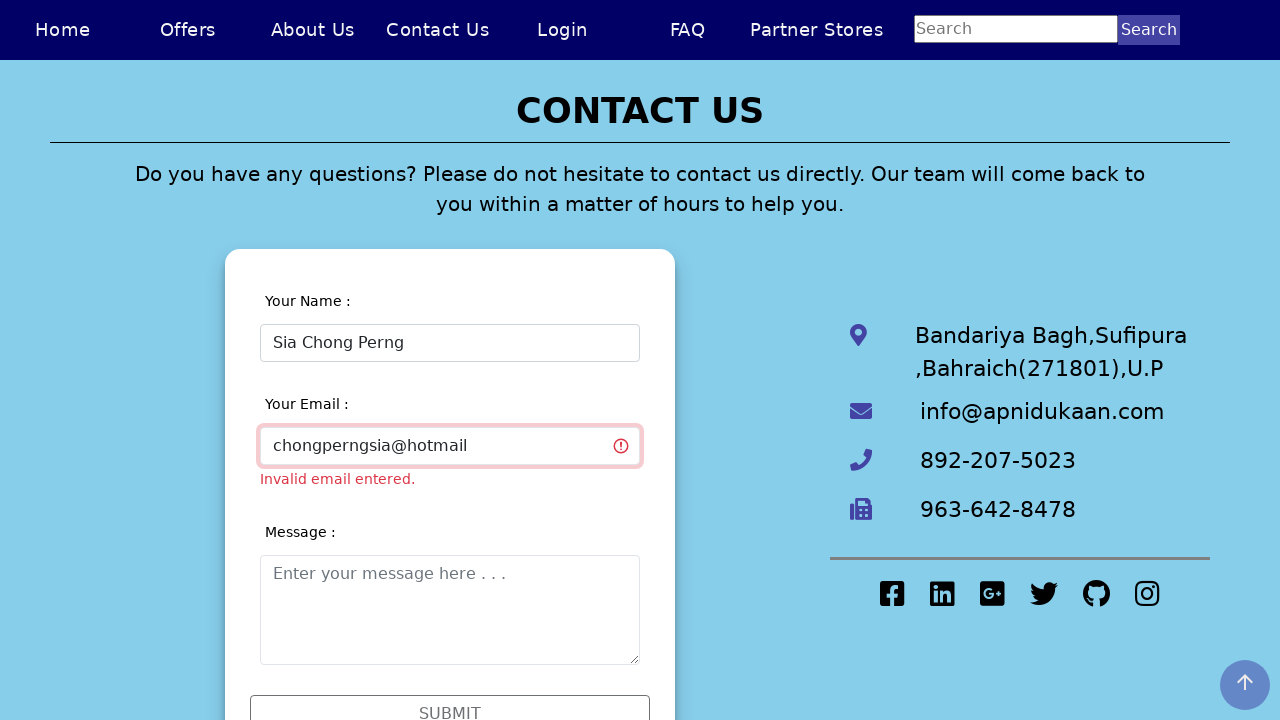

Clicked elsewhere to trigger validation on email without extension at (450, 440) on .input-container:nth-child(2)
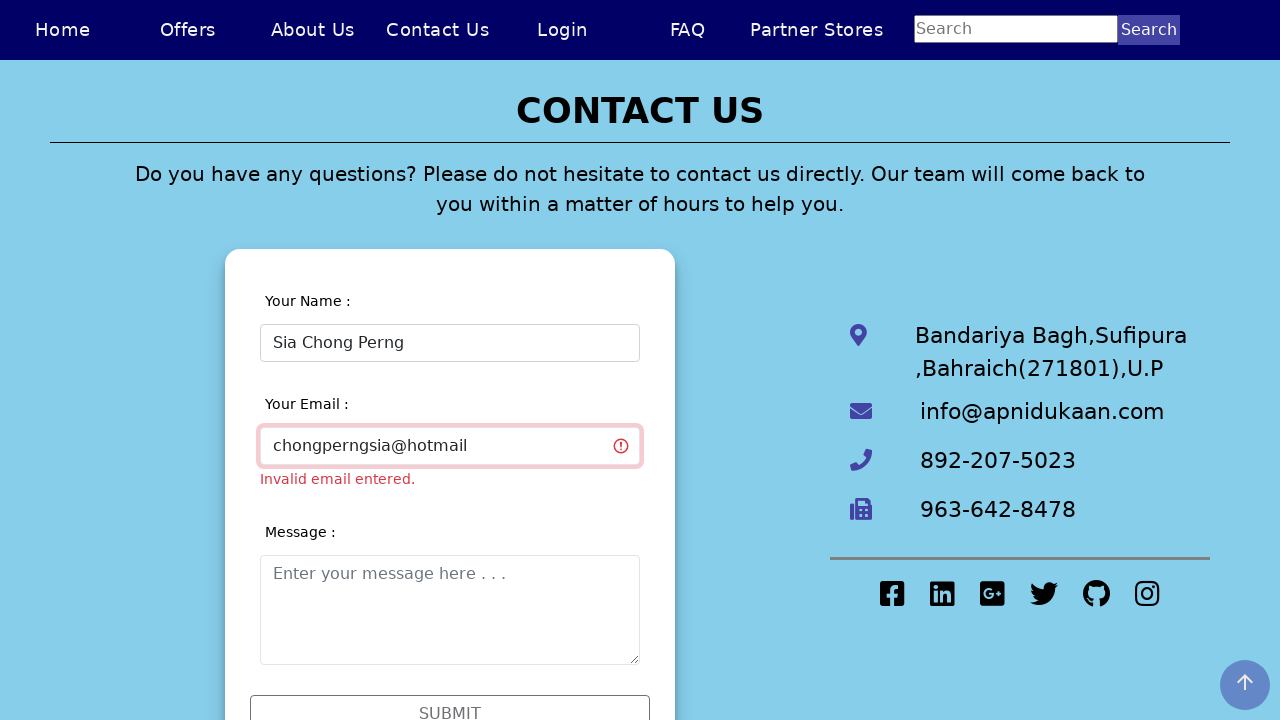

Clicked on email field to enter valid email at (450, 446) on #validationCustom02
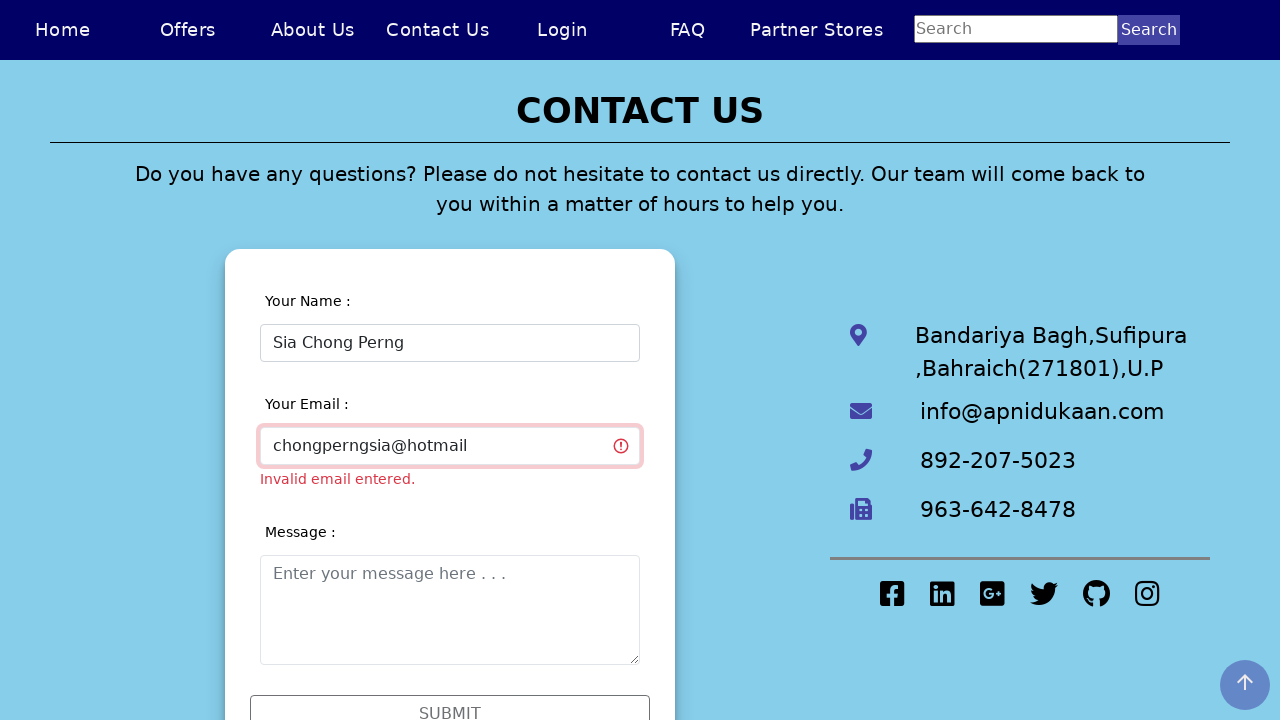

Cleared the email field on #validationCustom02
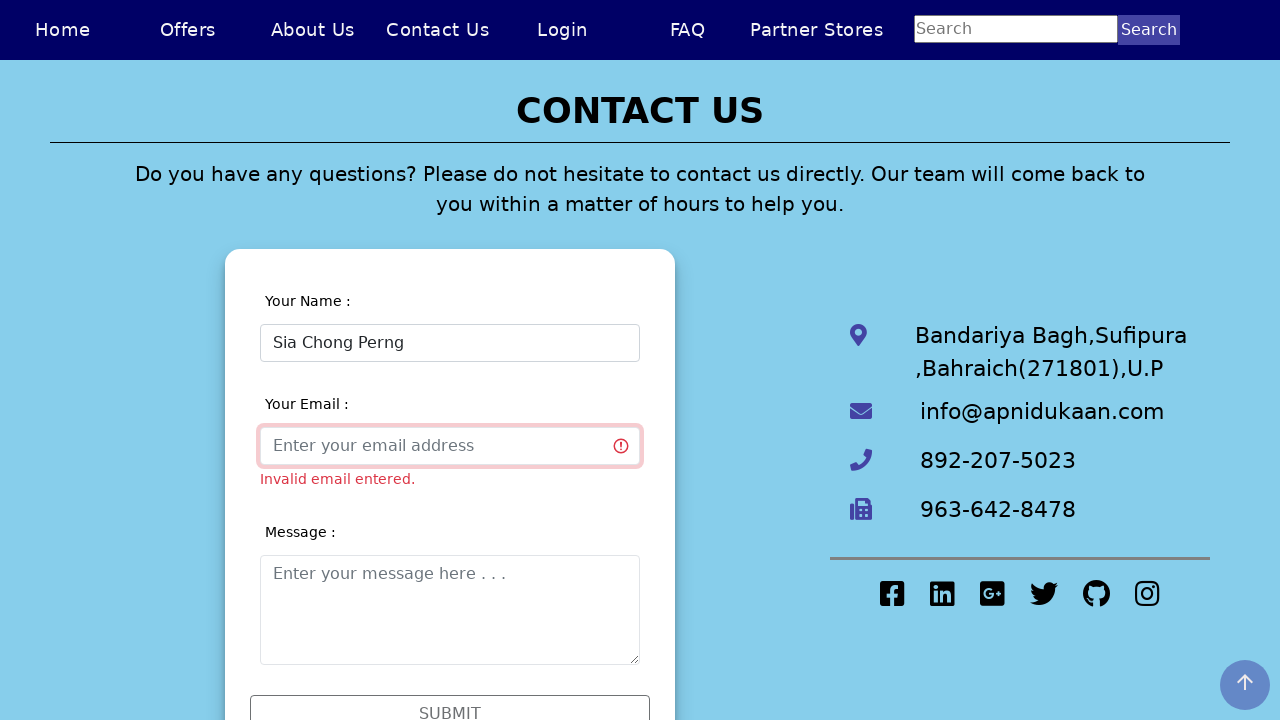

Entered valid email 'chongperngsia@hotmail.com' on #validationCustom02
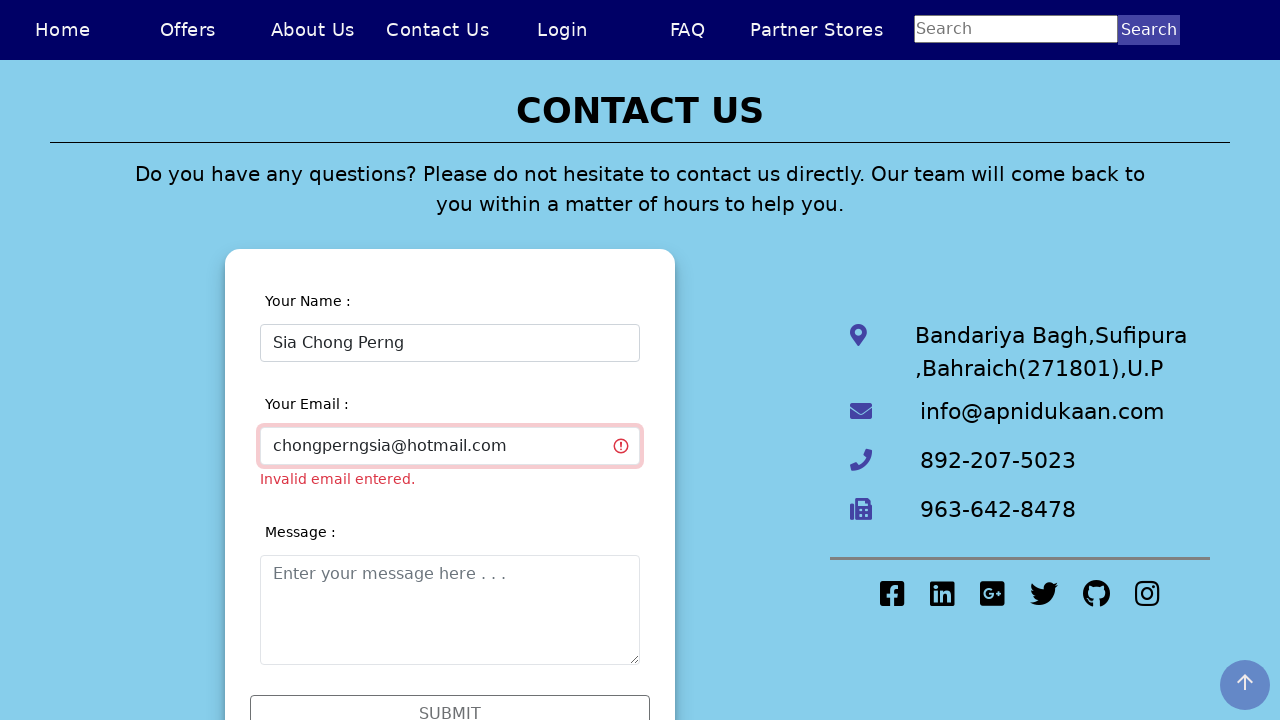

Clicked on next form field to complete validation test at (450, 610) on #validationCustom03
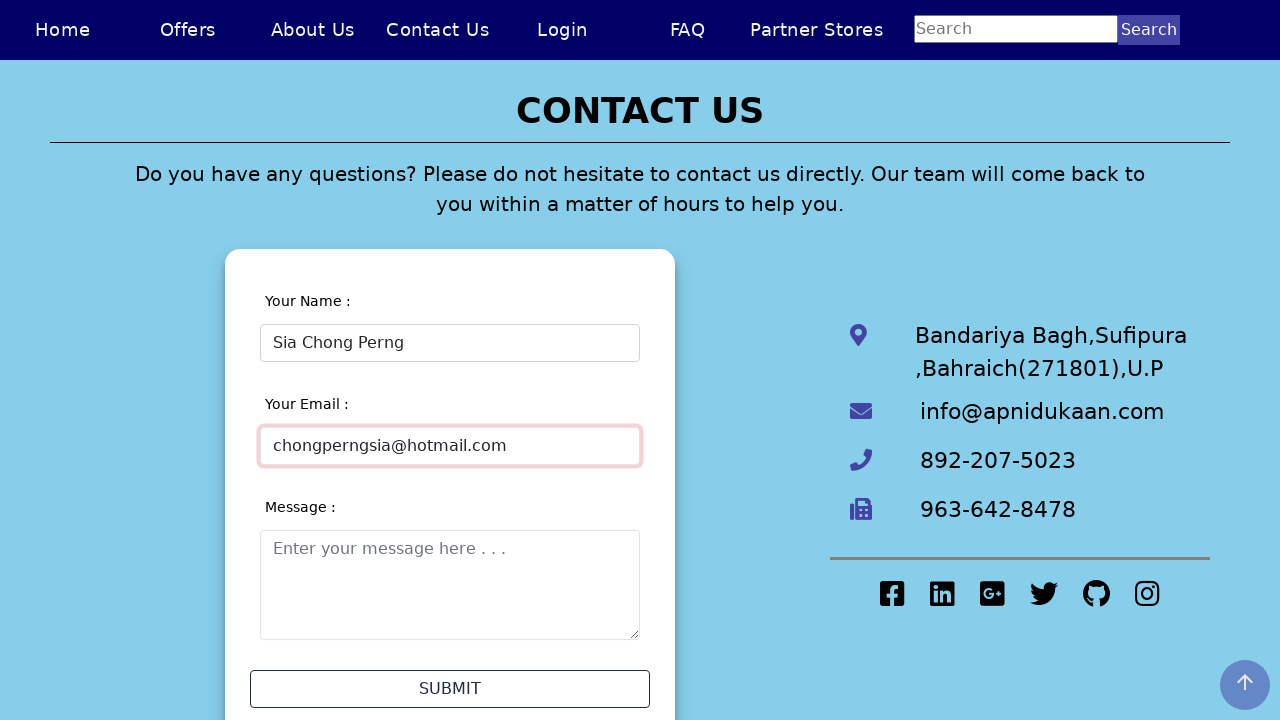

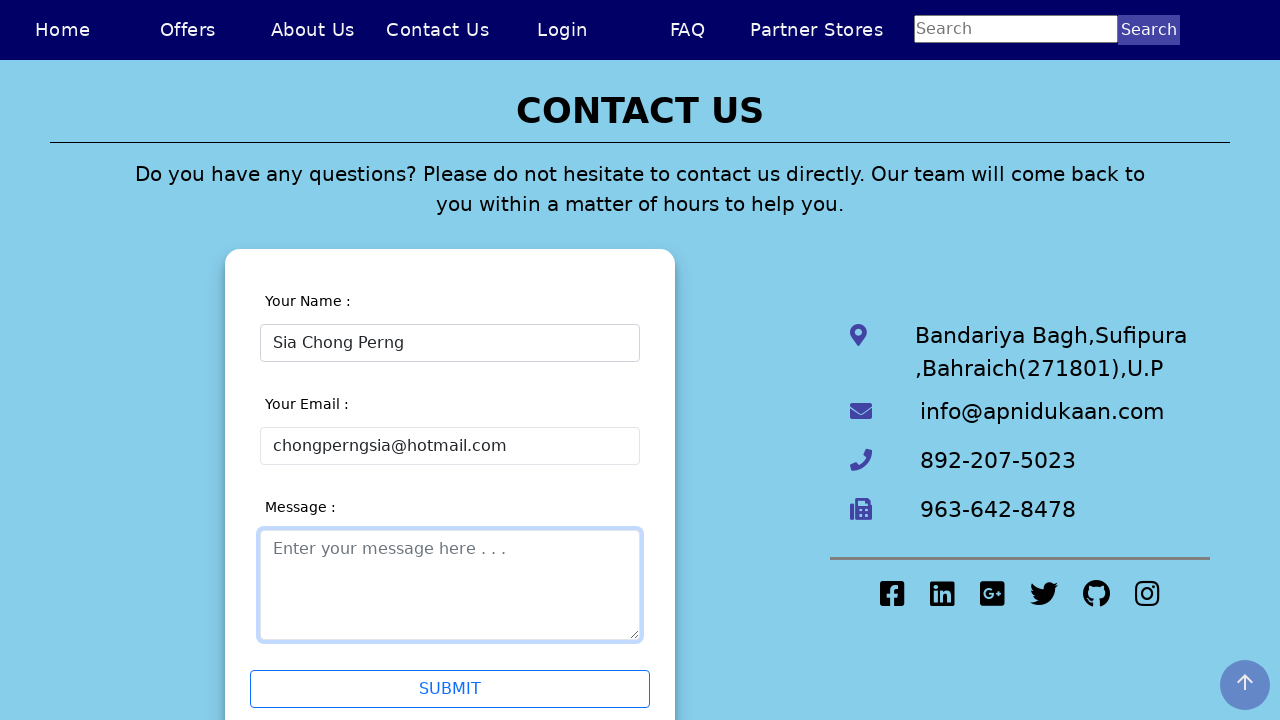